Tests that entered text is trimmed when editing a todo item

Starting URL: https://demo.playwright.dev/todomvc

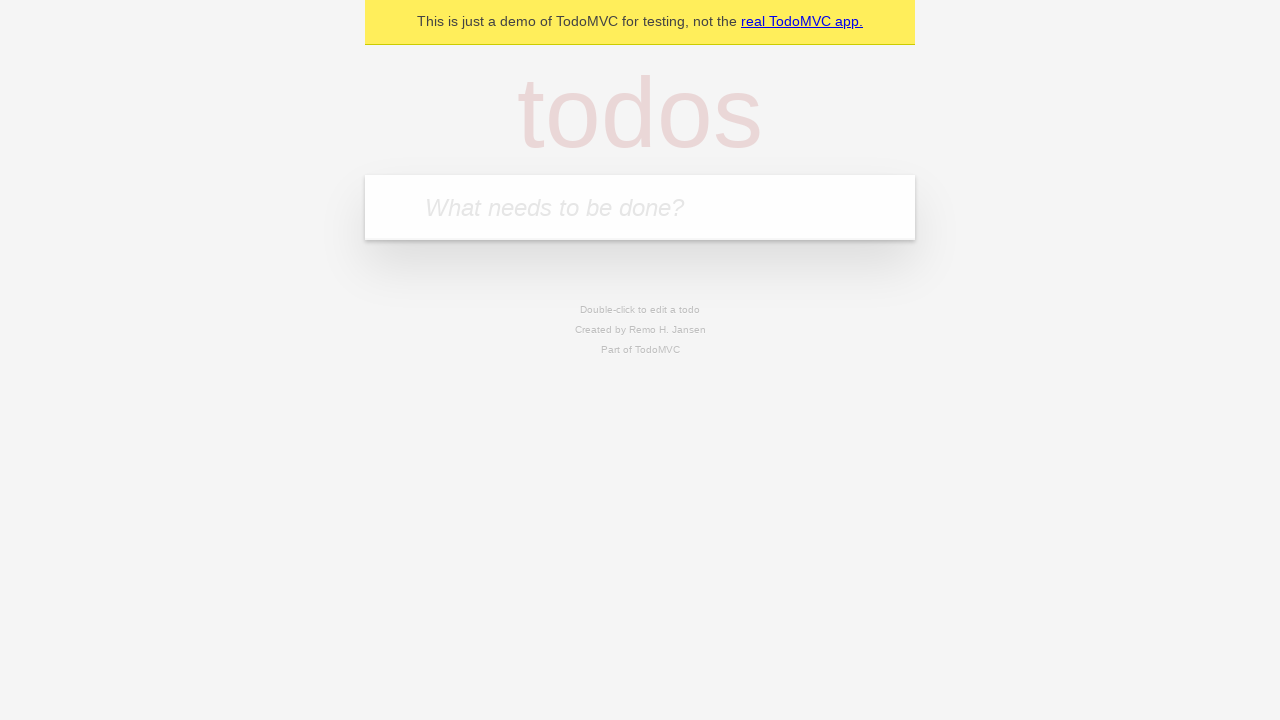

Filled todo input with 'buy some cheese' on internal:attr=[placeholder="What needs to be done?"i]
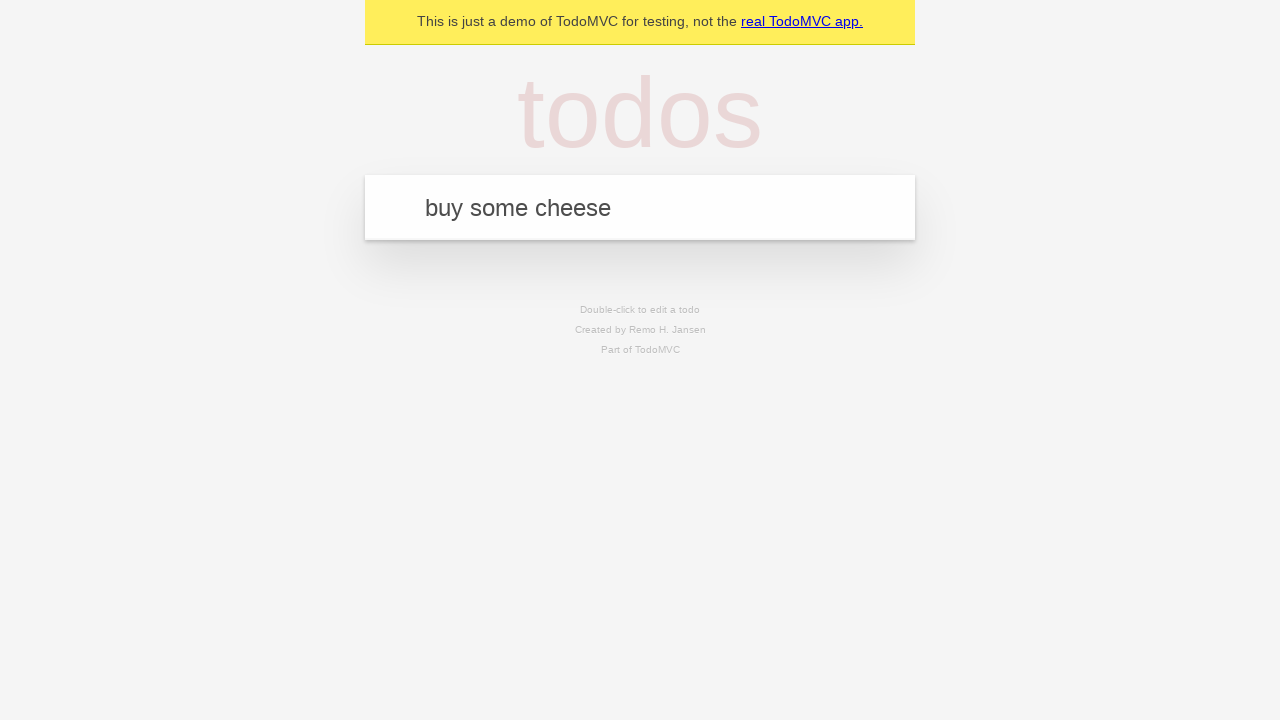

Pressed Enter to create first todo on internal:attr=[placeholder="What needs to be done?"i]
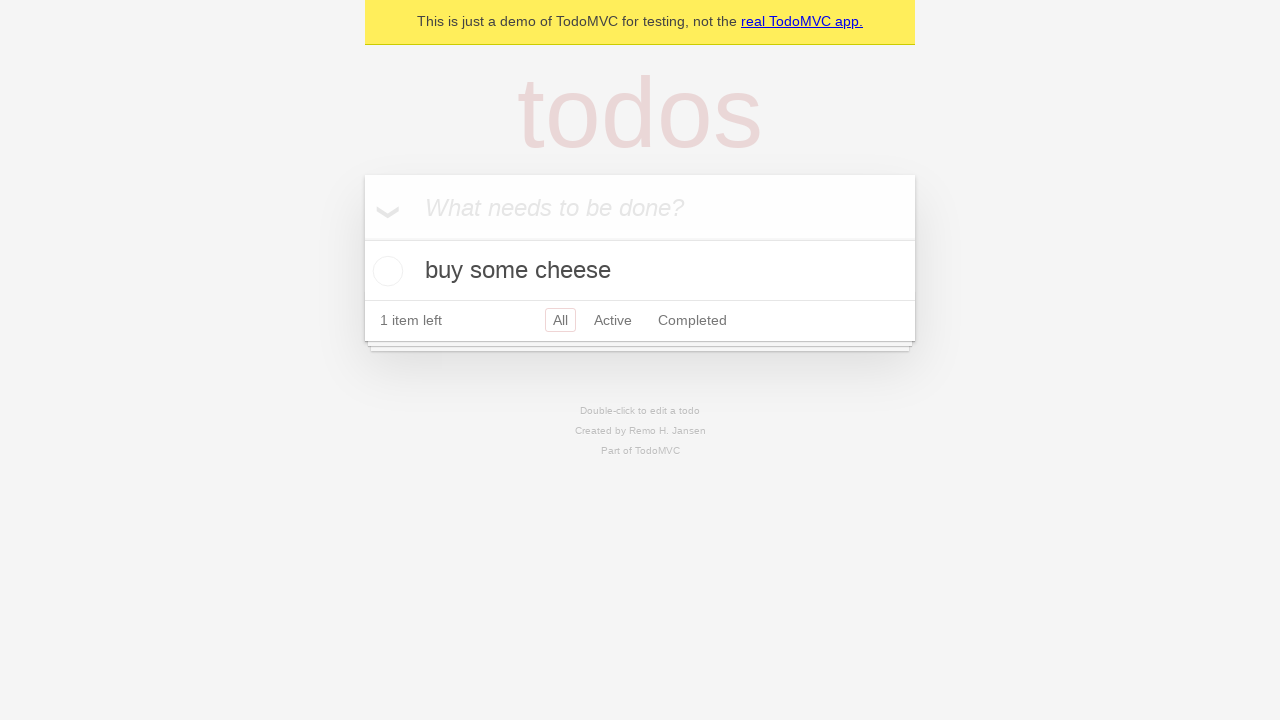

Filled todo input with 'feed the cat' on internal:attr=[placeholder="What needs to be done?"i]
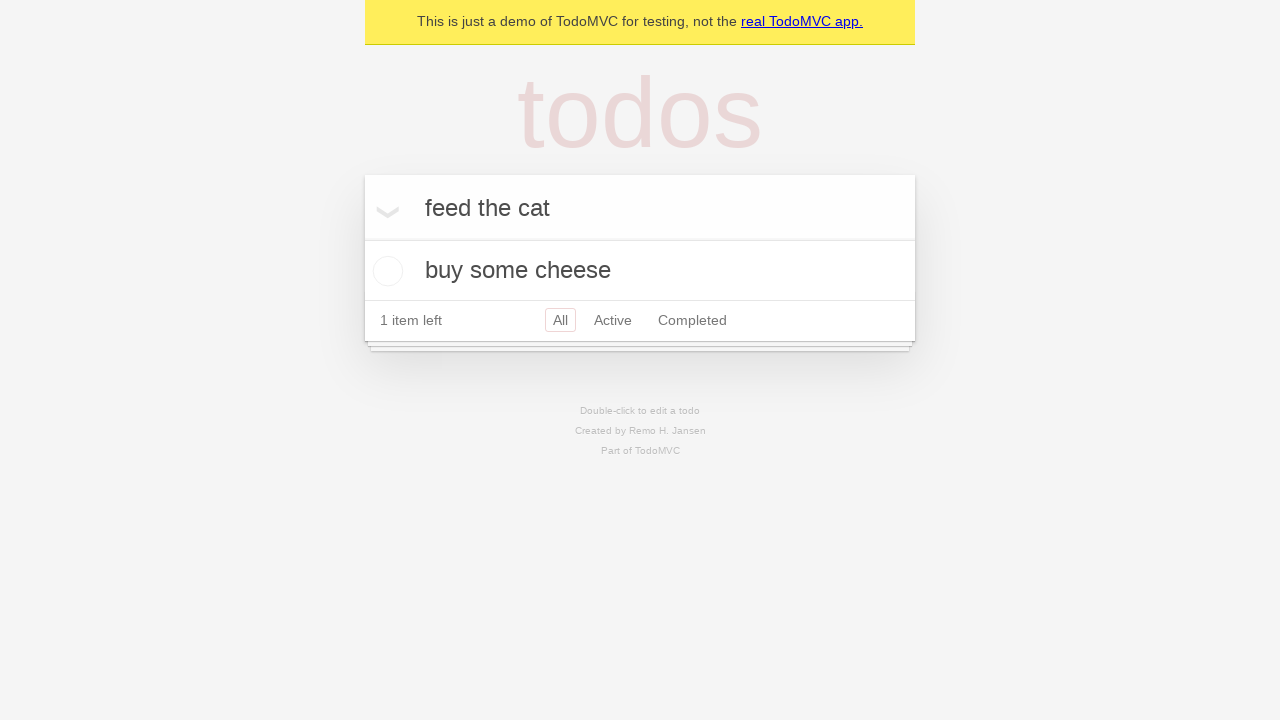

Pressed Enter to create second todo on internal:attr=[placeholder="What needs to be done?"i]
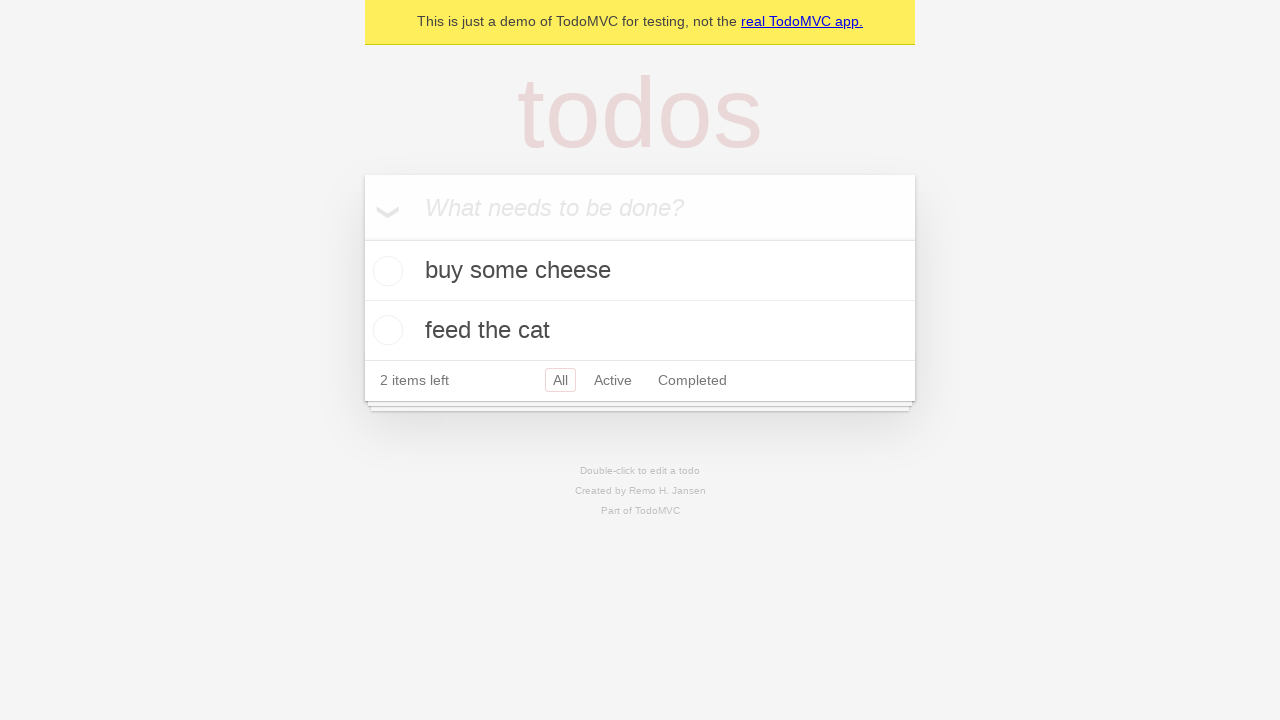

Filled todo input with 'book a doctors appointment' on internal:attr=[placeholder="What needs to be done?"i]
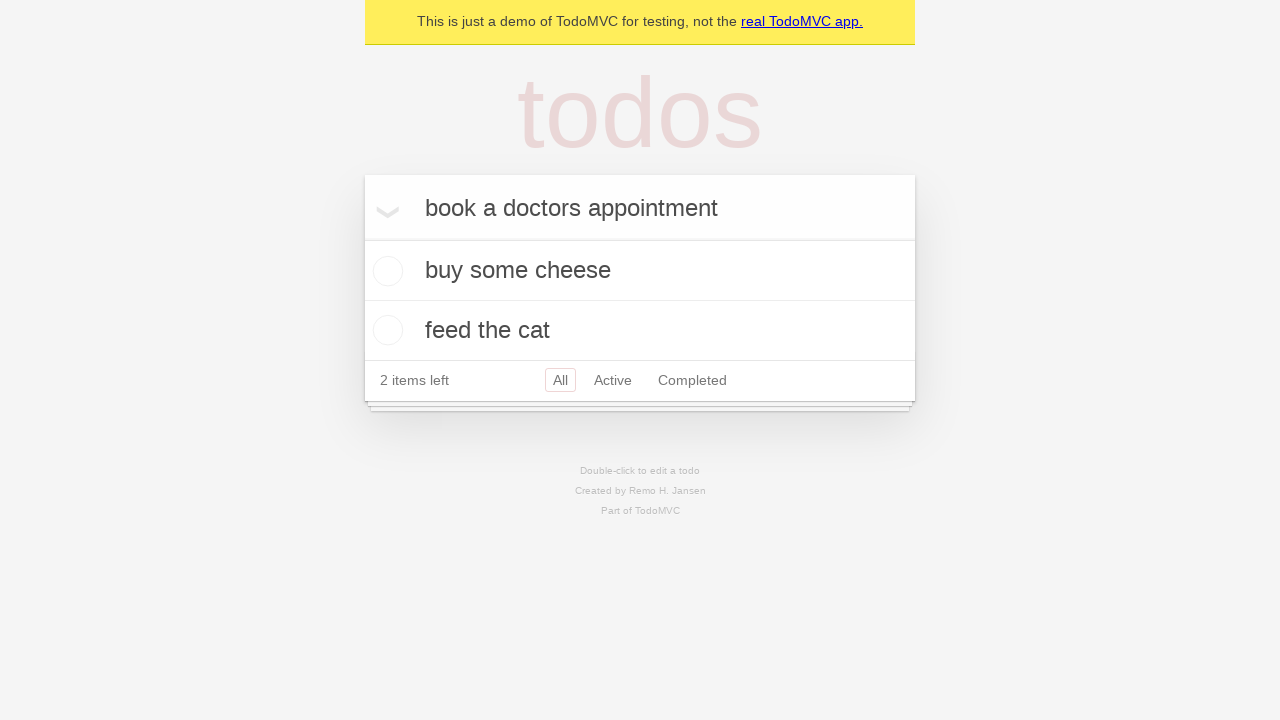

Pressed Enter to create third todo on internal:attr=[placeholder="What needs to be done?"i]
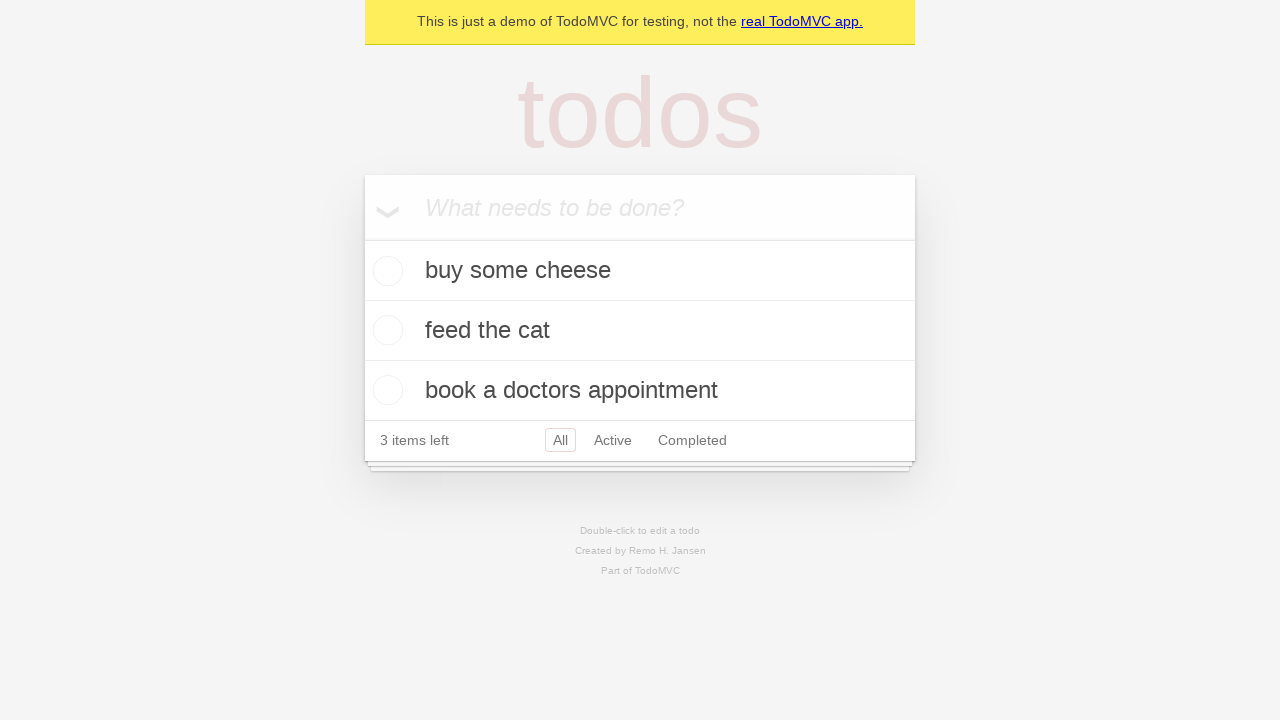

Waited for all 3 todos to be created
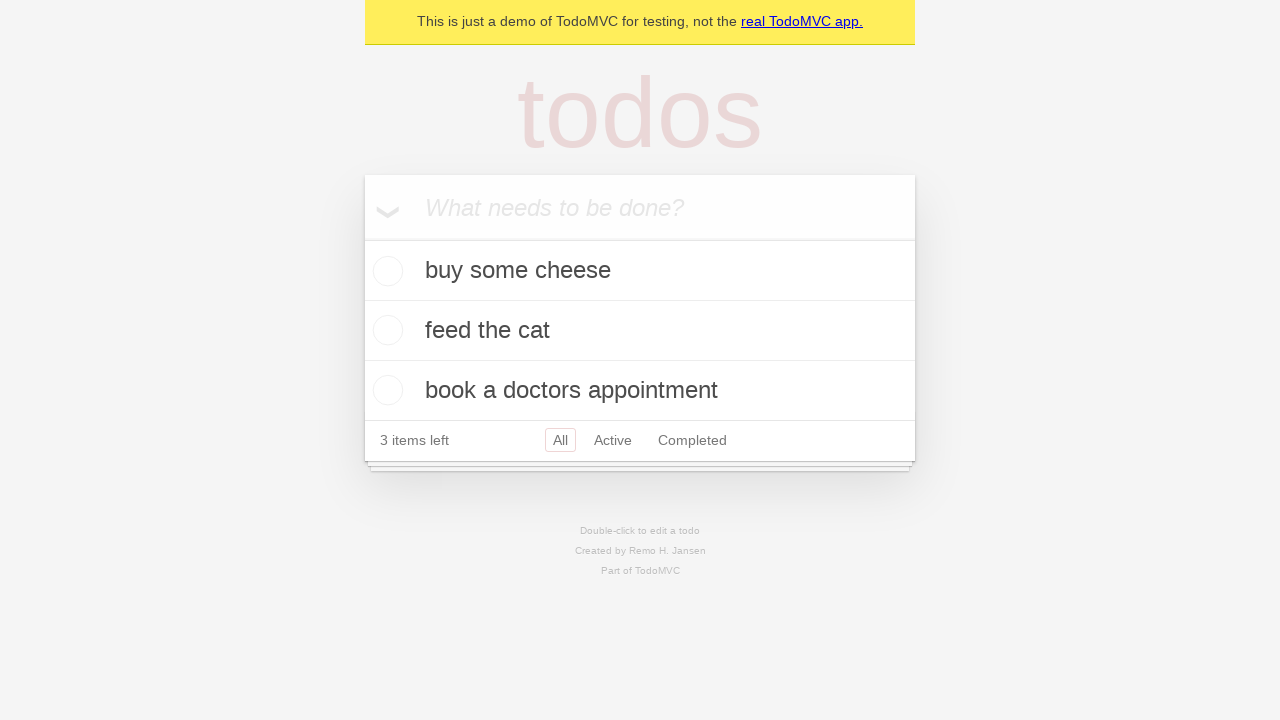

Double-clicked second todo item to enter edit mode at (640, 331) on internal:testid=[data-testid="todo-item"s] >> nth=1
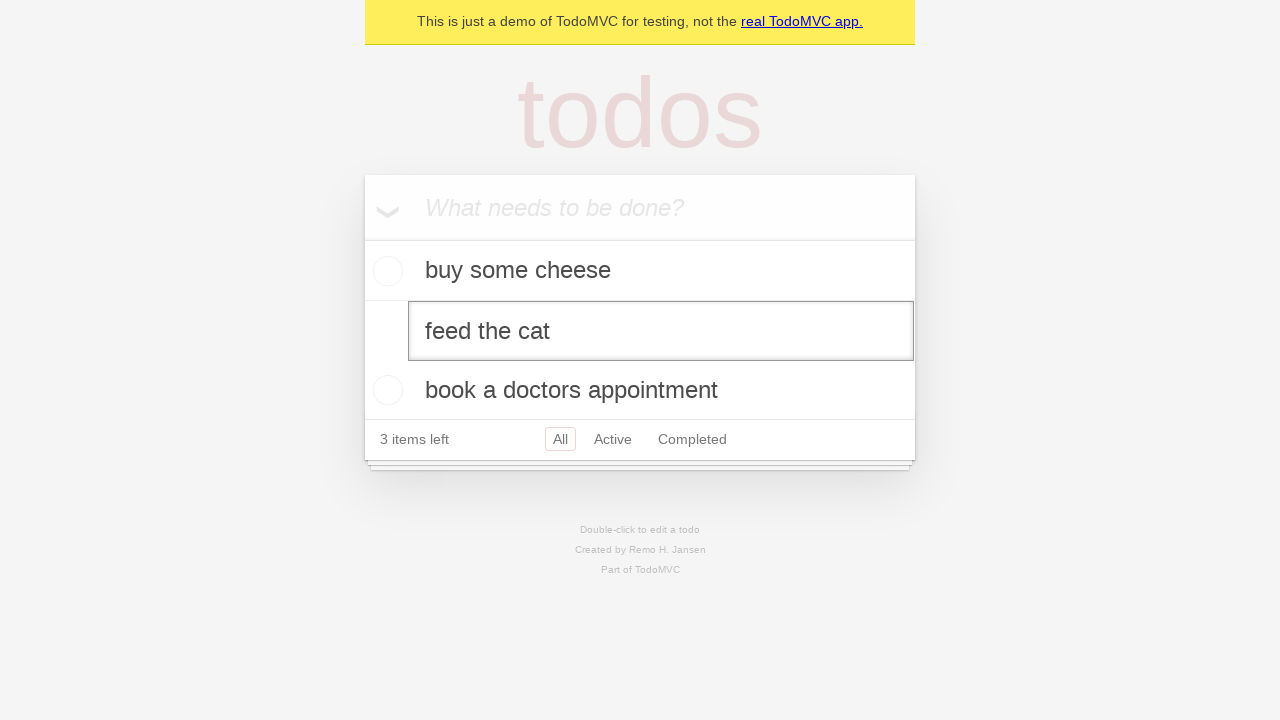

Filled edit field with '    buy some sausages    ' (with leading/trailing whitespace) on internal:testid=[data-testid="todo-item"s] >> nth=1 >> internal:role=textbox[nam
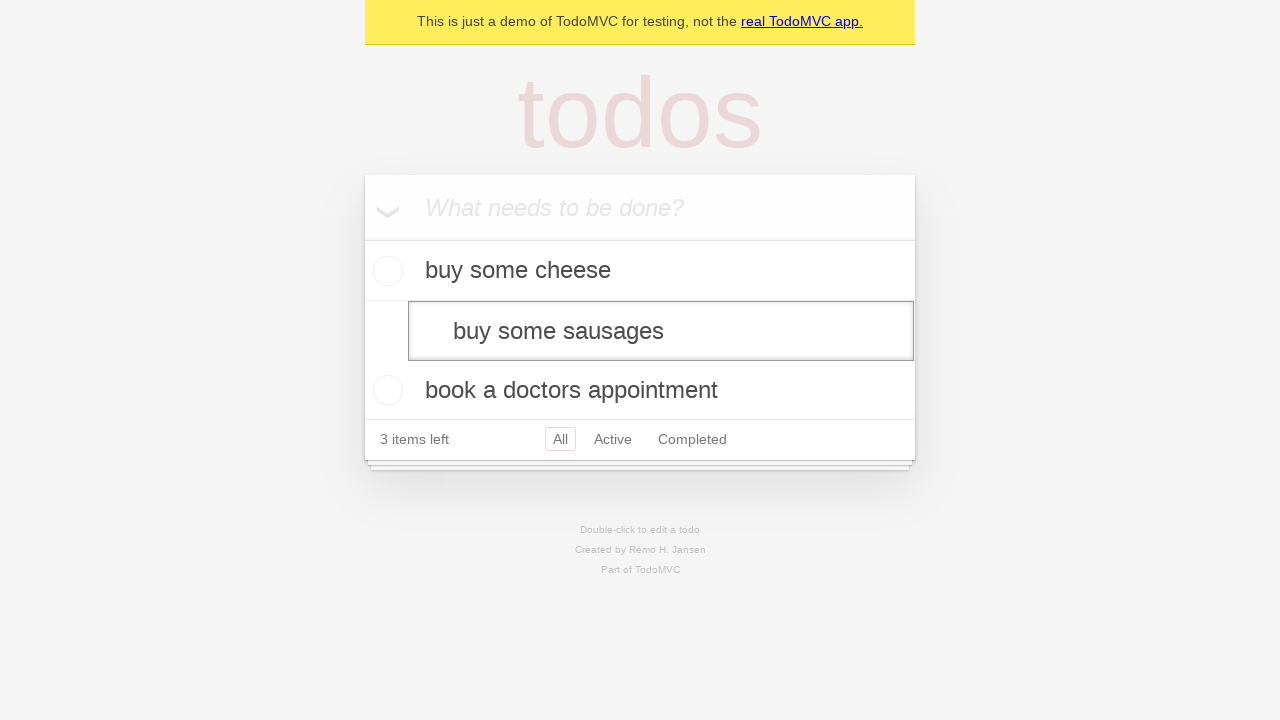

Pressed Enter to confirm edit and verify text is trimmed on internal:testid=[data-testid="todo-item"s] >> nth=1 >> internal:role=textbox[nam
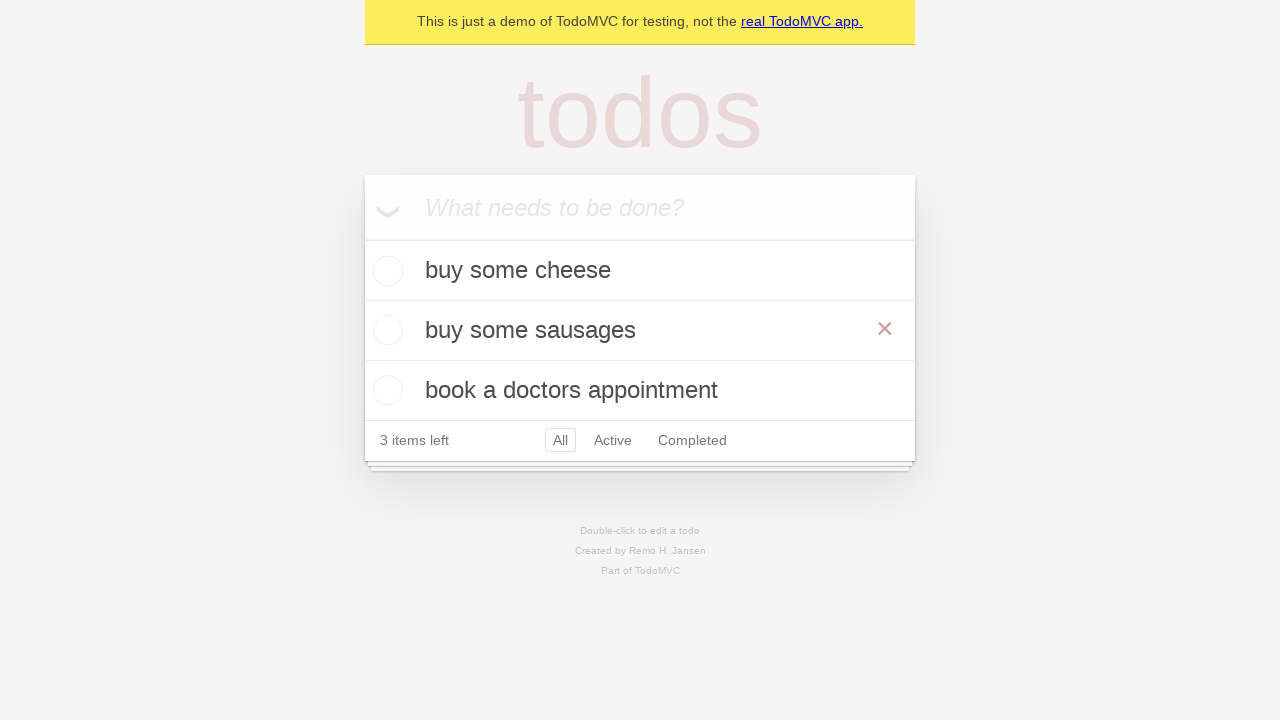

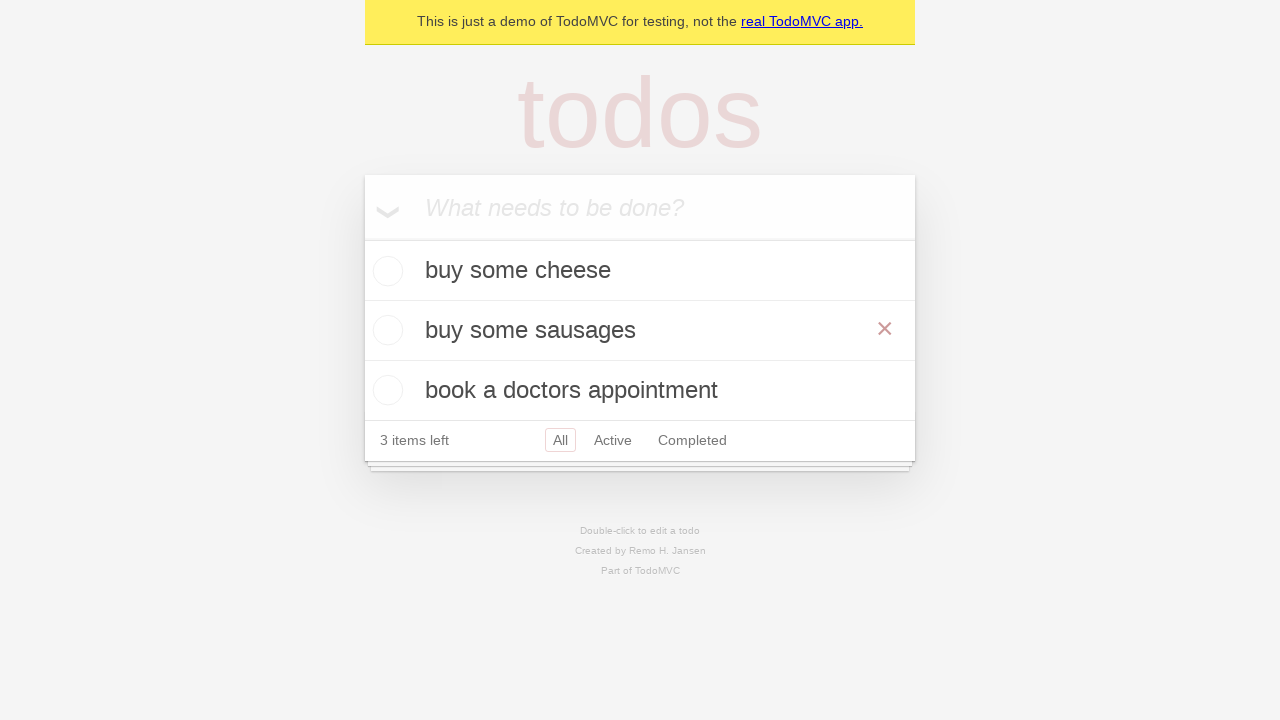